Tests search functionality on an e-commerce website by searching for "for" keyword and verifying the correct number of book results are returned

Starting URL: https://danube-web.shop/

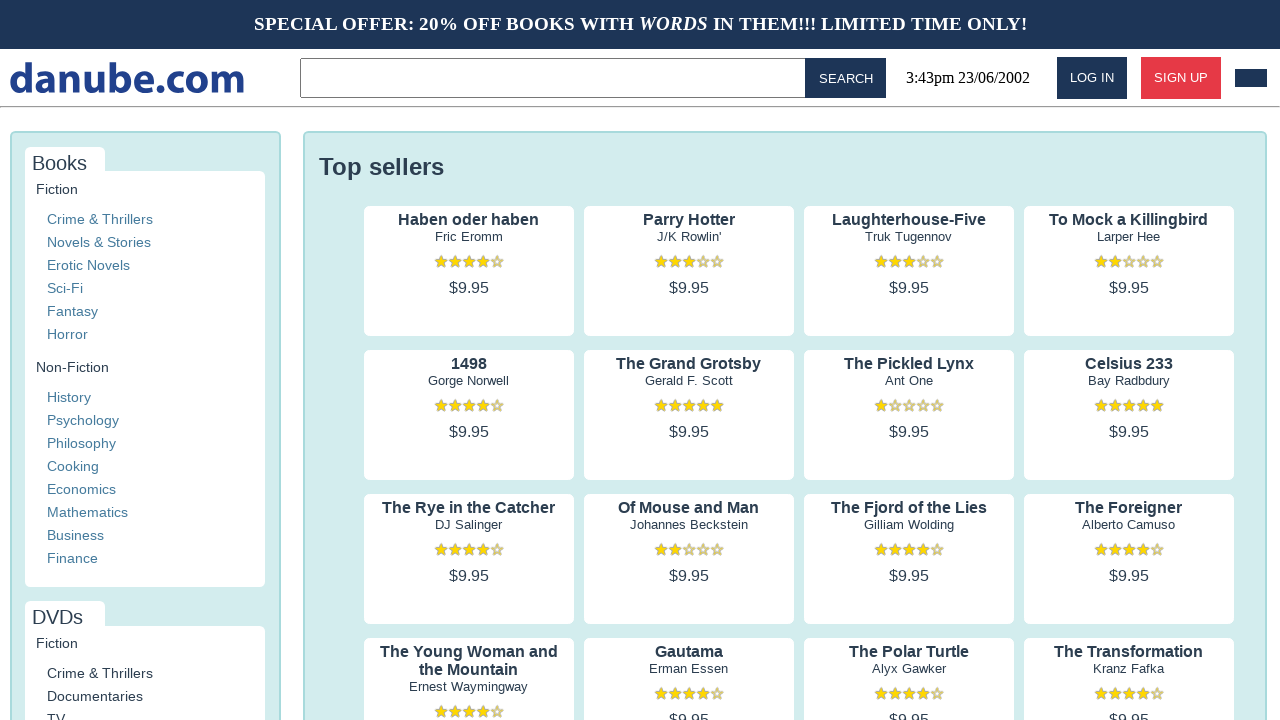

Clicked on search input field at (556, 78) on .topbar > input
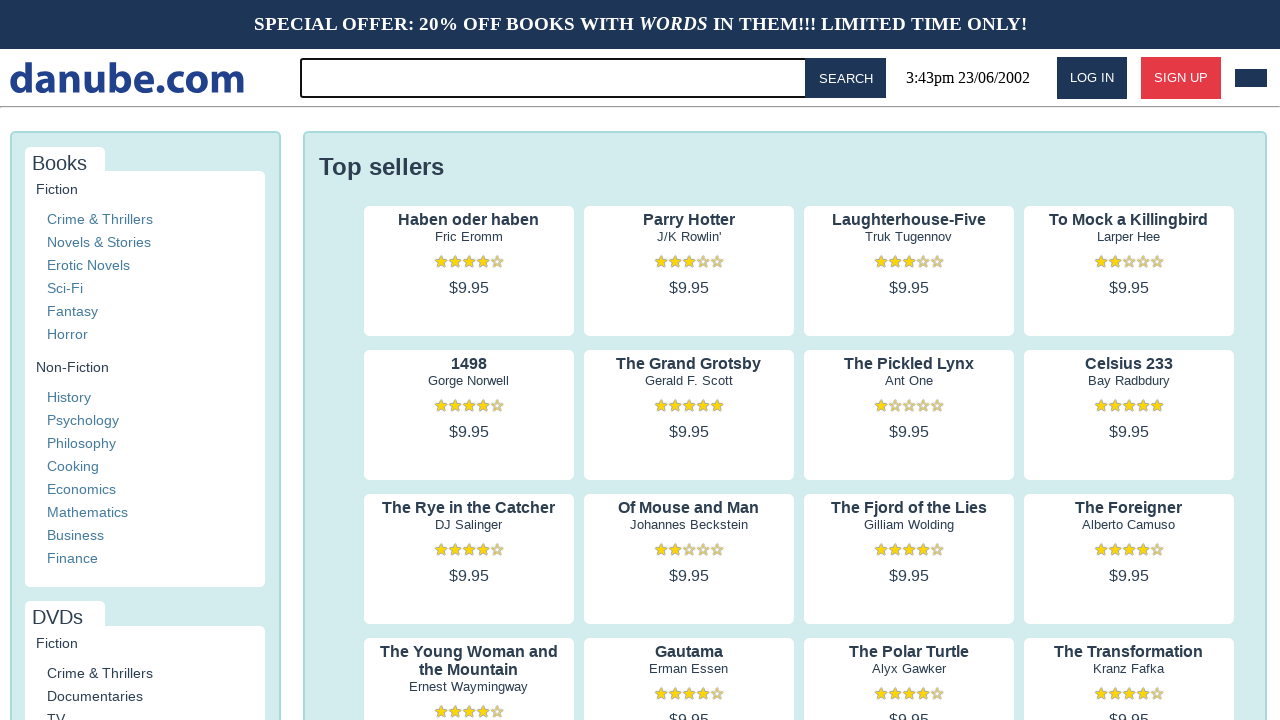

Filled search input with 'for' keyword on .topbar > input
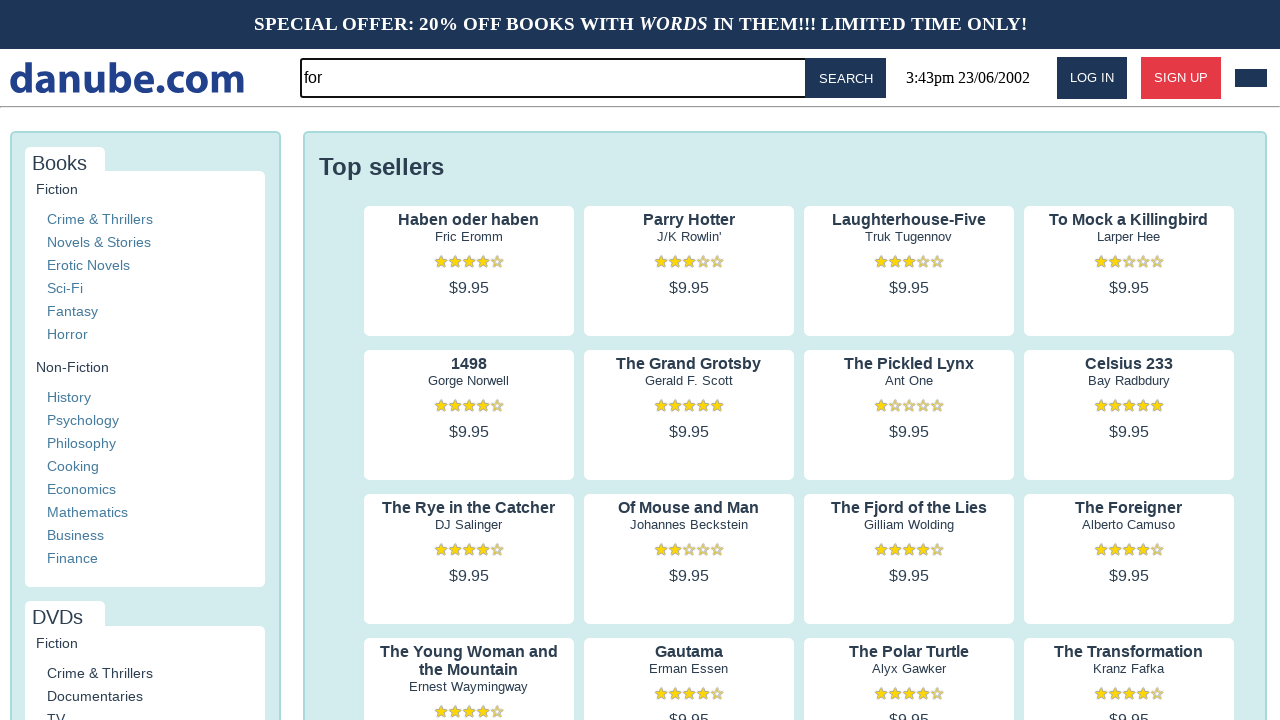

Clicked search button to execute search at (846, 78) on #button-search
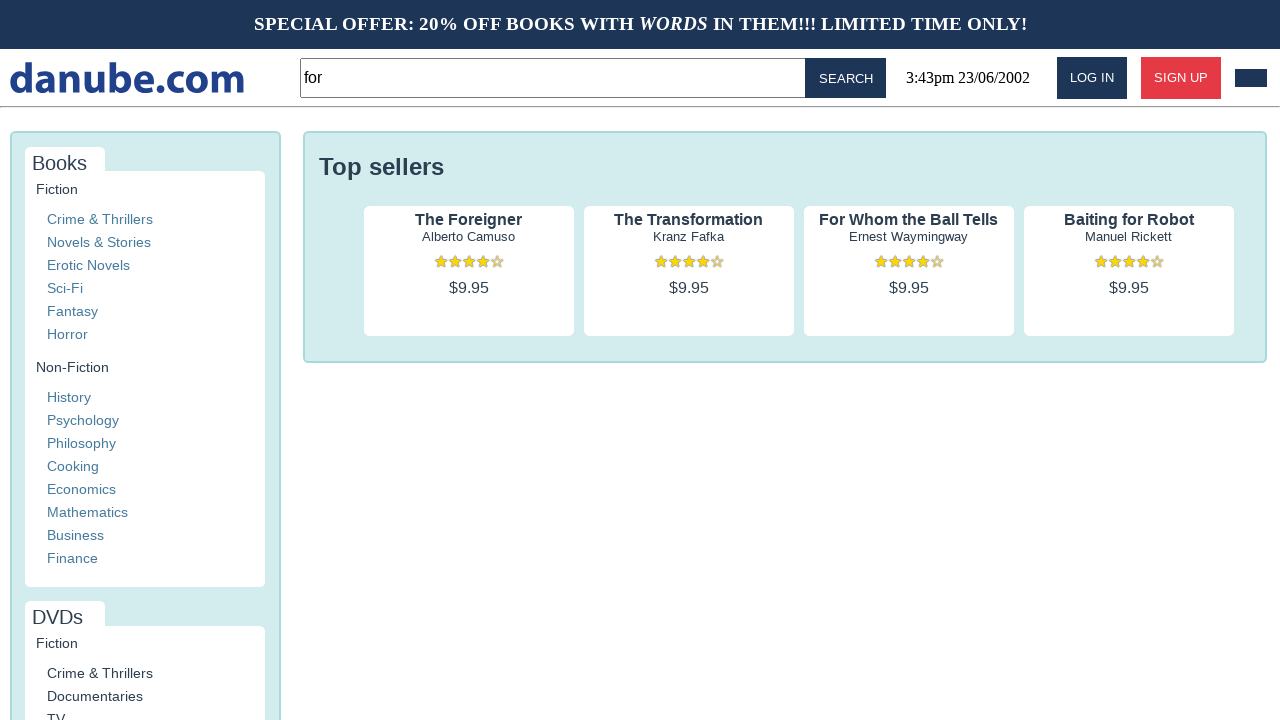

Waited for first search result to load
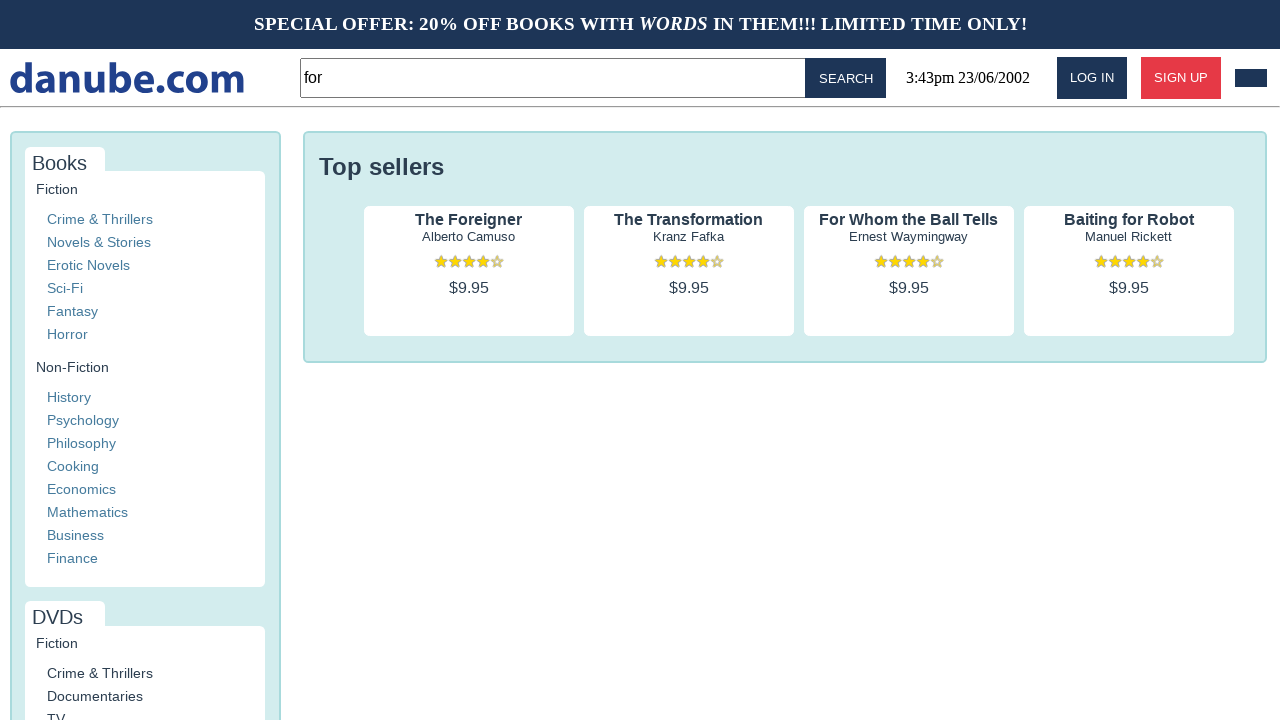

Verified book results are displayed with preview titles
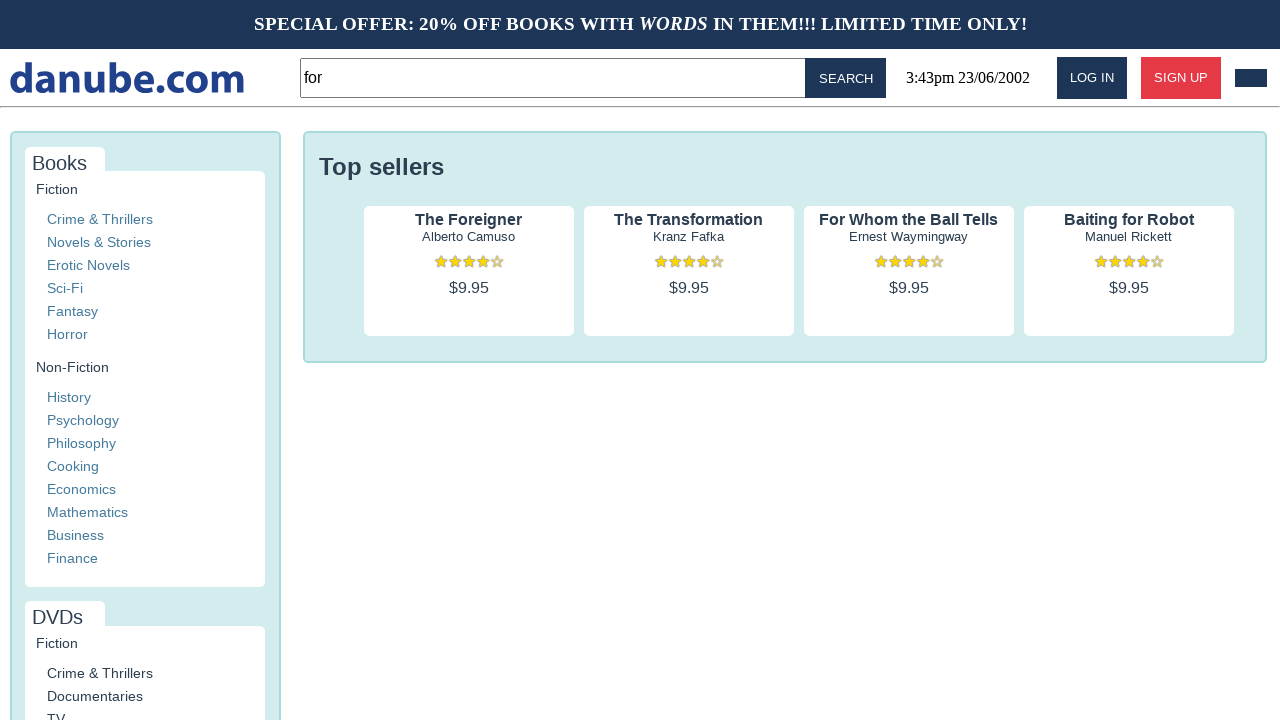

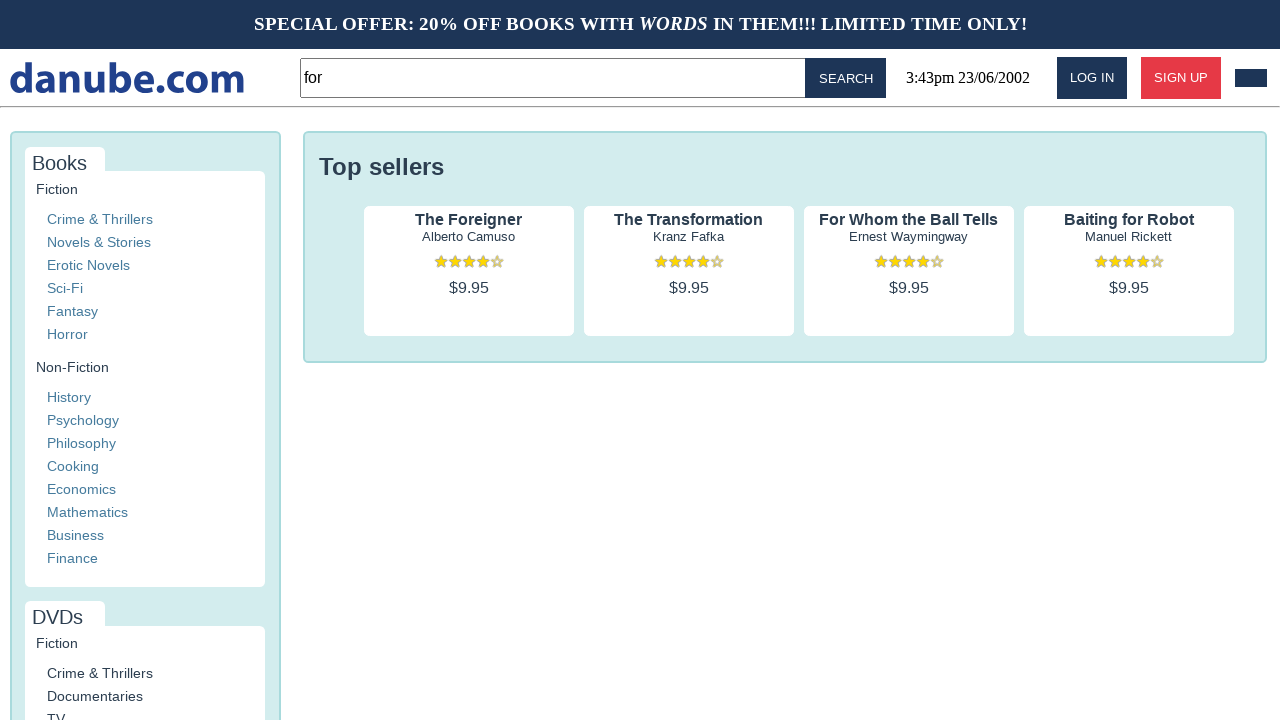